Tests checkbox functionality by navigating to the checkboxes page and toggling checkbox states - selecting the first checkbox if unselected and deselecting the second checkbox if selected

Starting URL: https://the-internet.herokuapp.com/

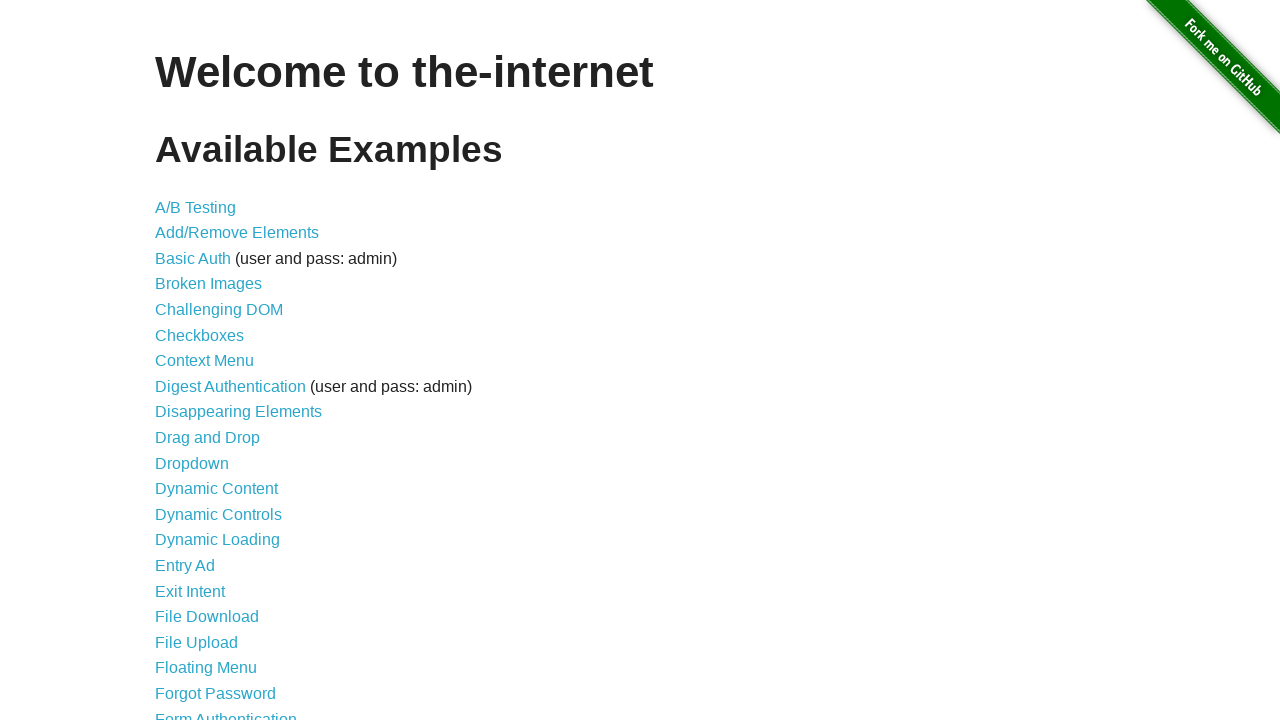

Clicked on Checkboxes link to navigate to checkboxes page at (200, 335) on text=Checkboxes
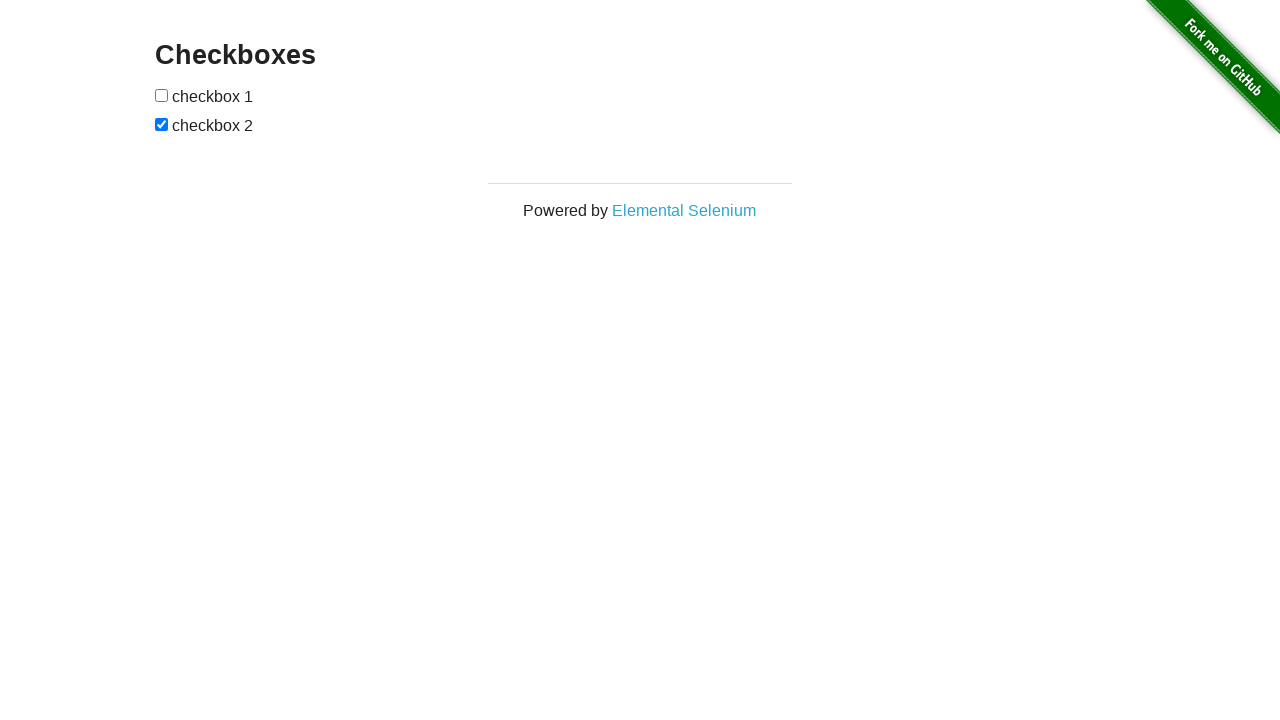

Located first checkbox element
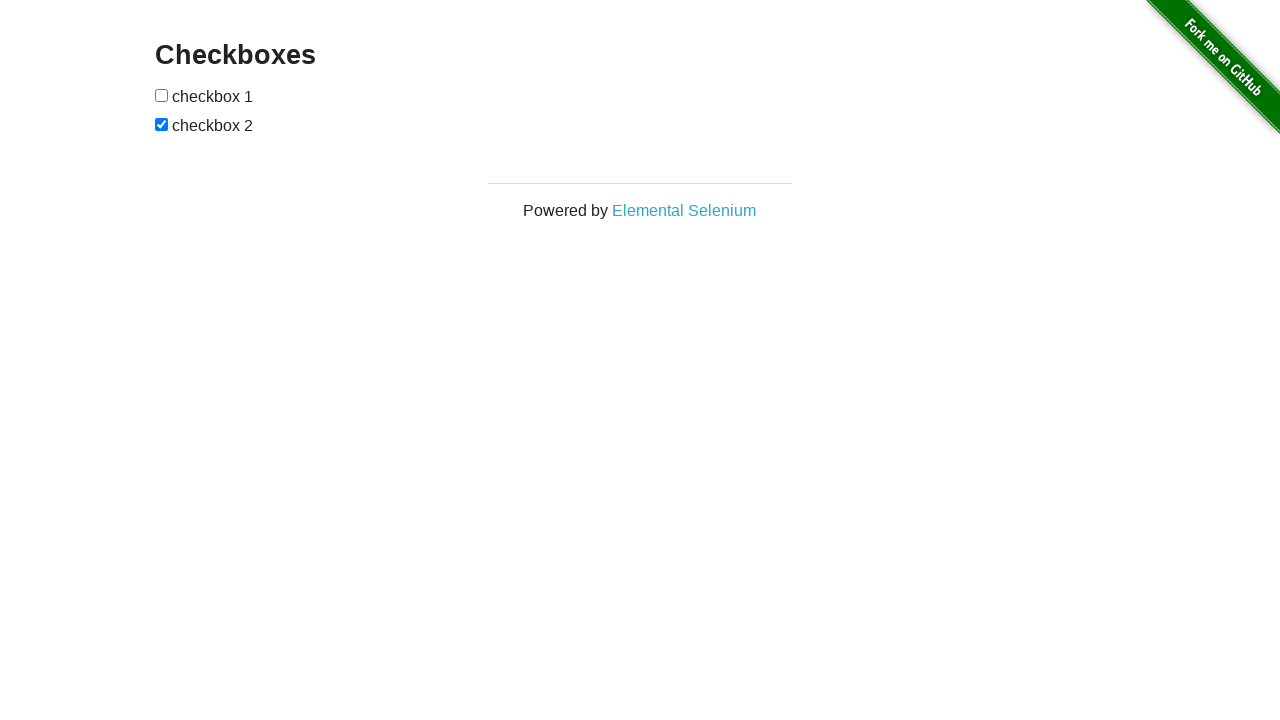

First checkbox was unchecked, clicked to select it at (162, 95) on #checkboxes > input[type=checkbox]:nth-child(1)
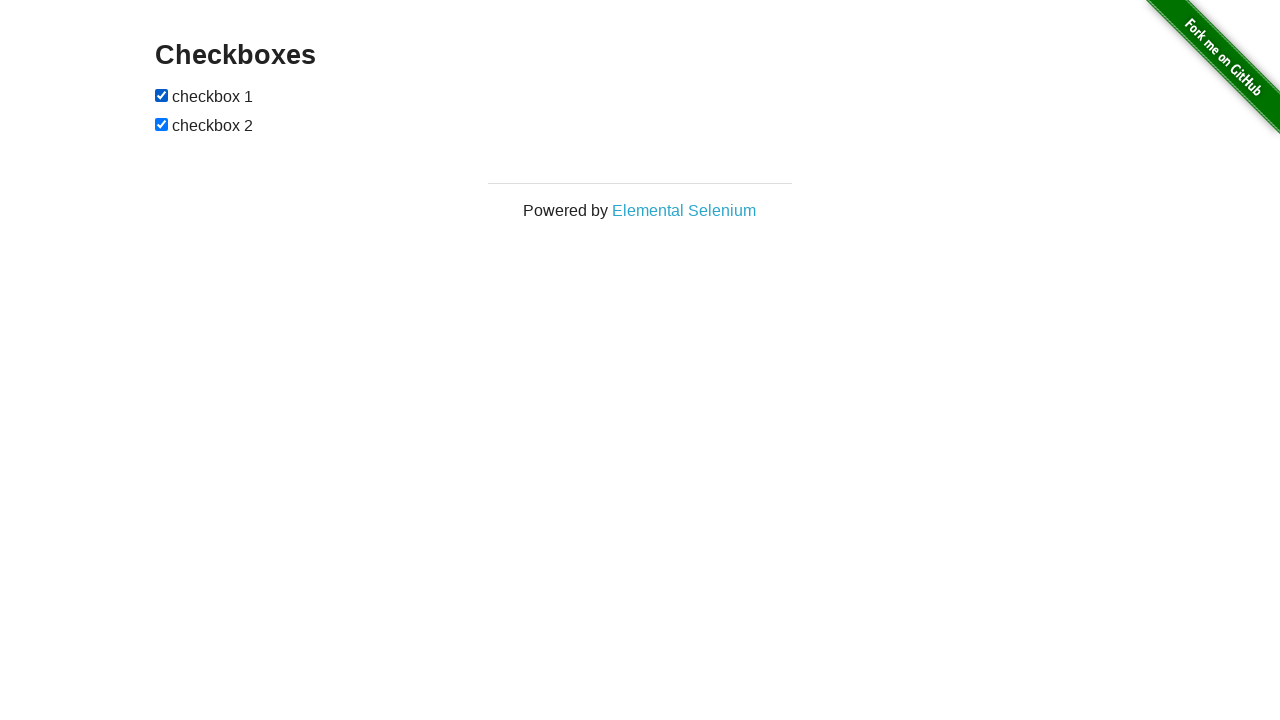

Located second checkbox element
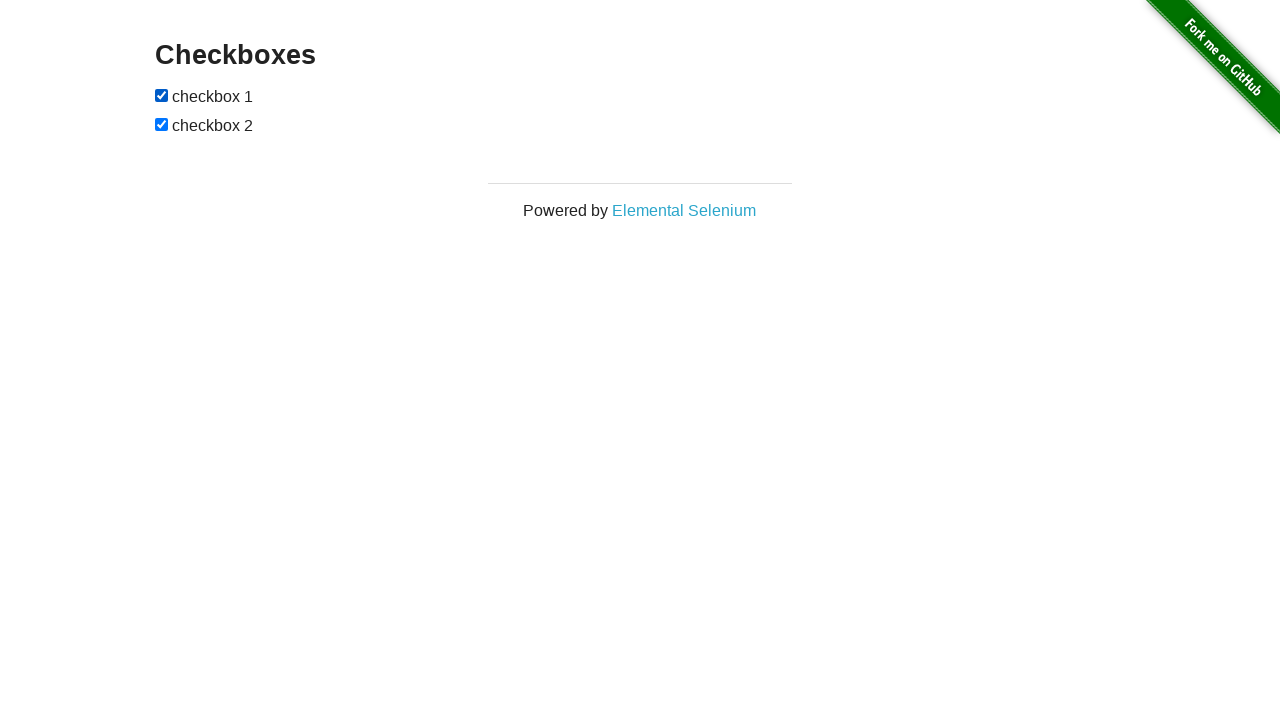

Second checkbox was checked, clicked to deselect it at (162, 124) on #checkboxes > input[type=checkbox]:nth-child(3)
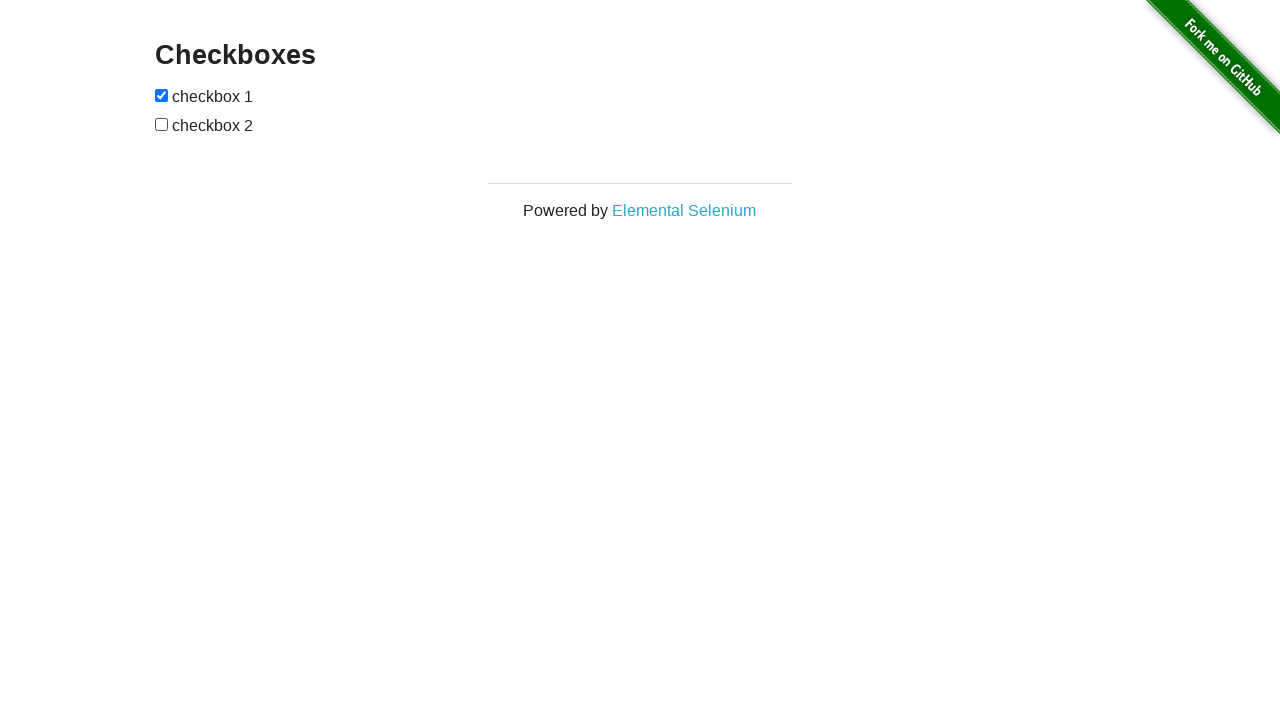

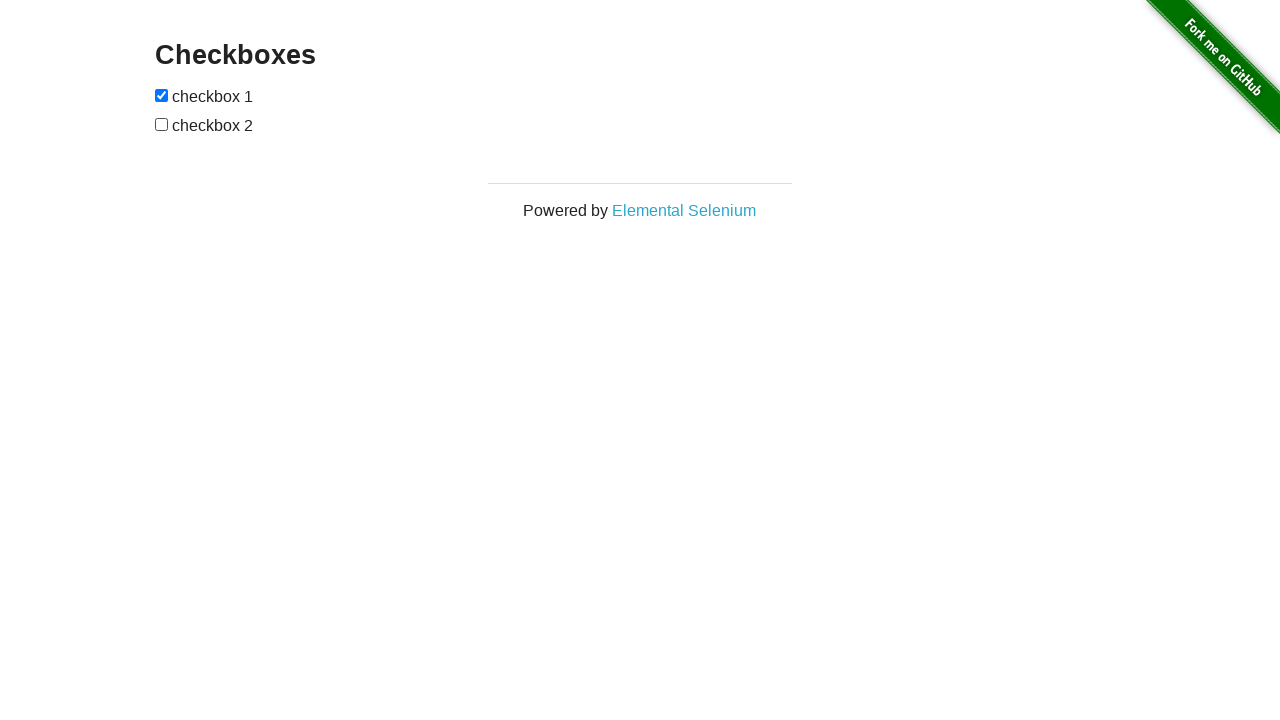